Tests a calculator application by entering two numbers (1 and 2) into input fields and clicking the calculate button to perform an addition operation.

Starting URL: http://juliemr.github.io/protractor-demo/

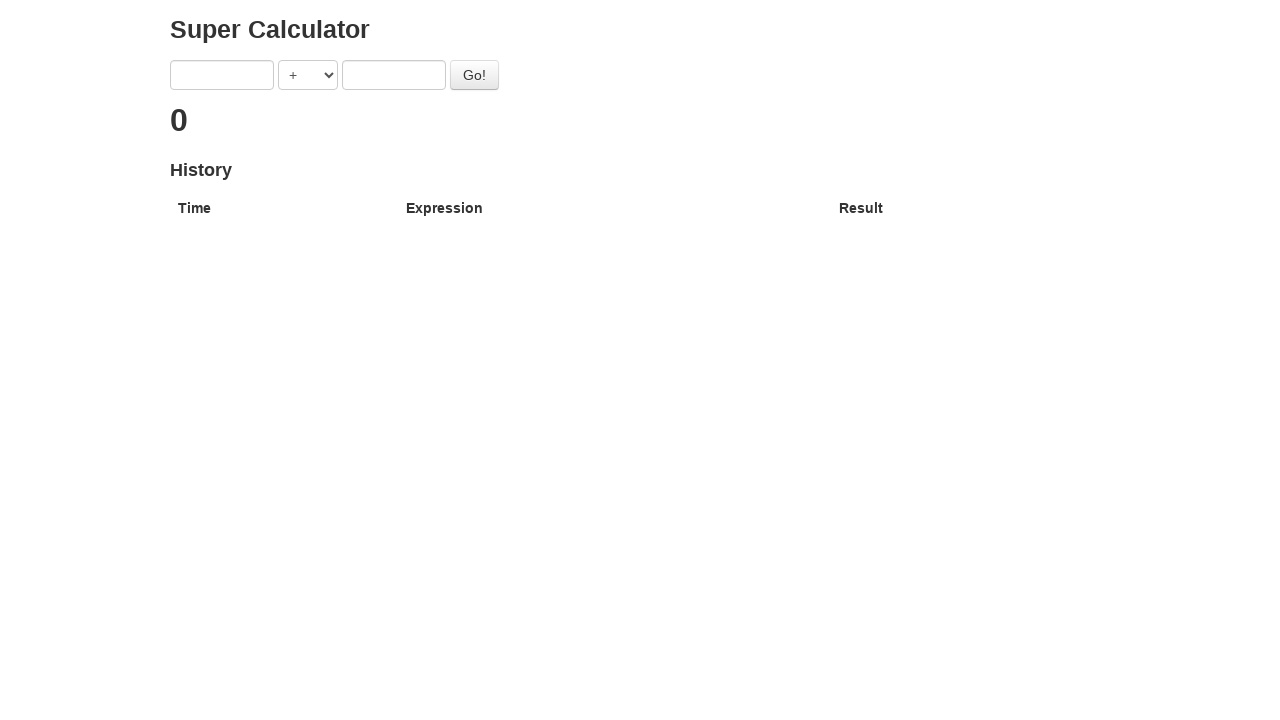

Entered '1' into the first number input field on [ng-model='first']
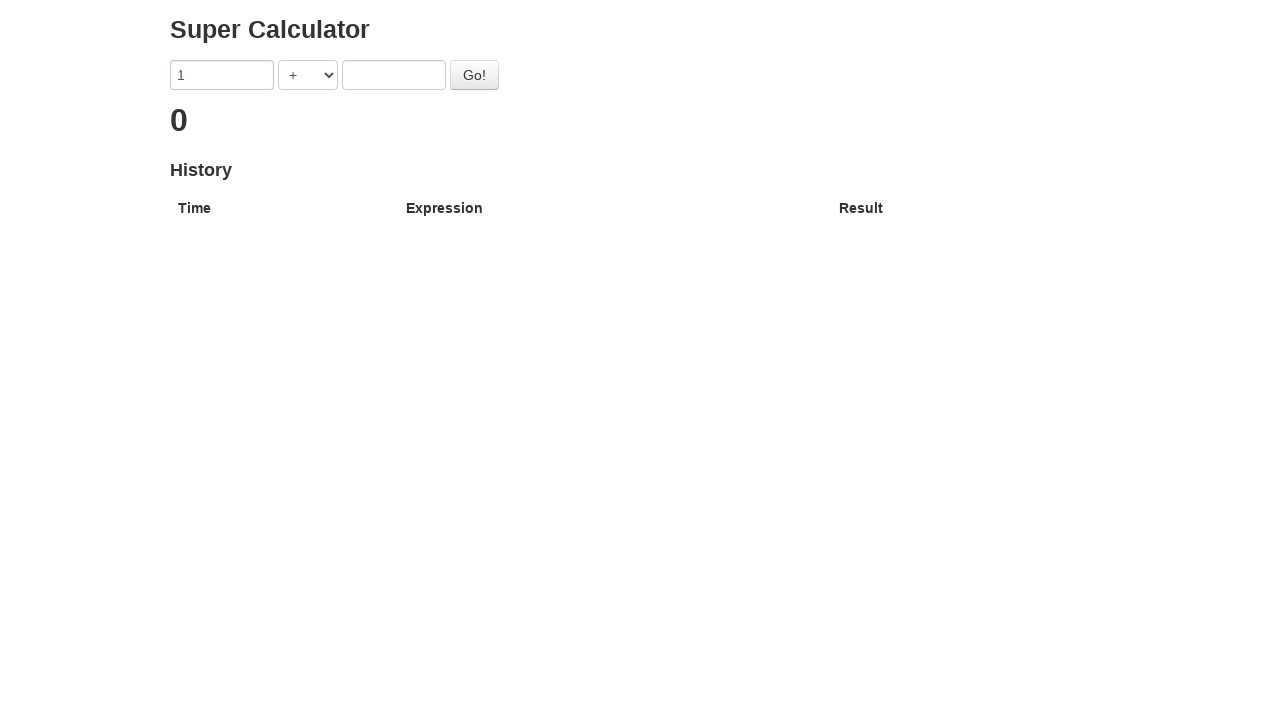

Entered '2' into the second number input field on [ng-model='second']
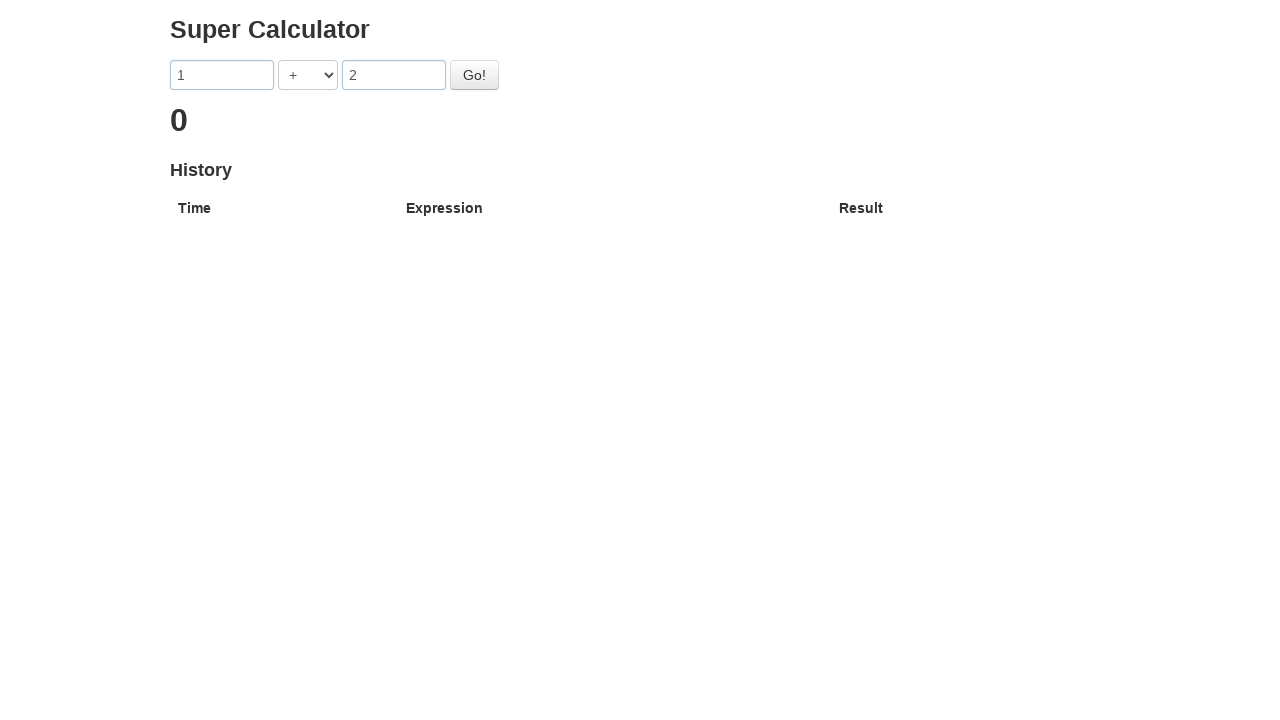

Clicked the Go button to calculate the sum of 1 and 2 at (474, 75) on #gobutton
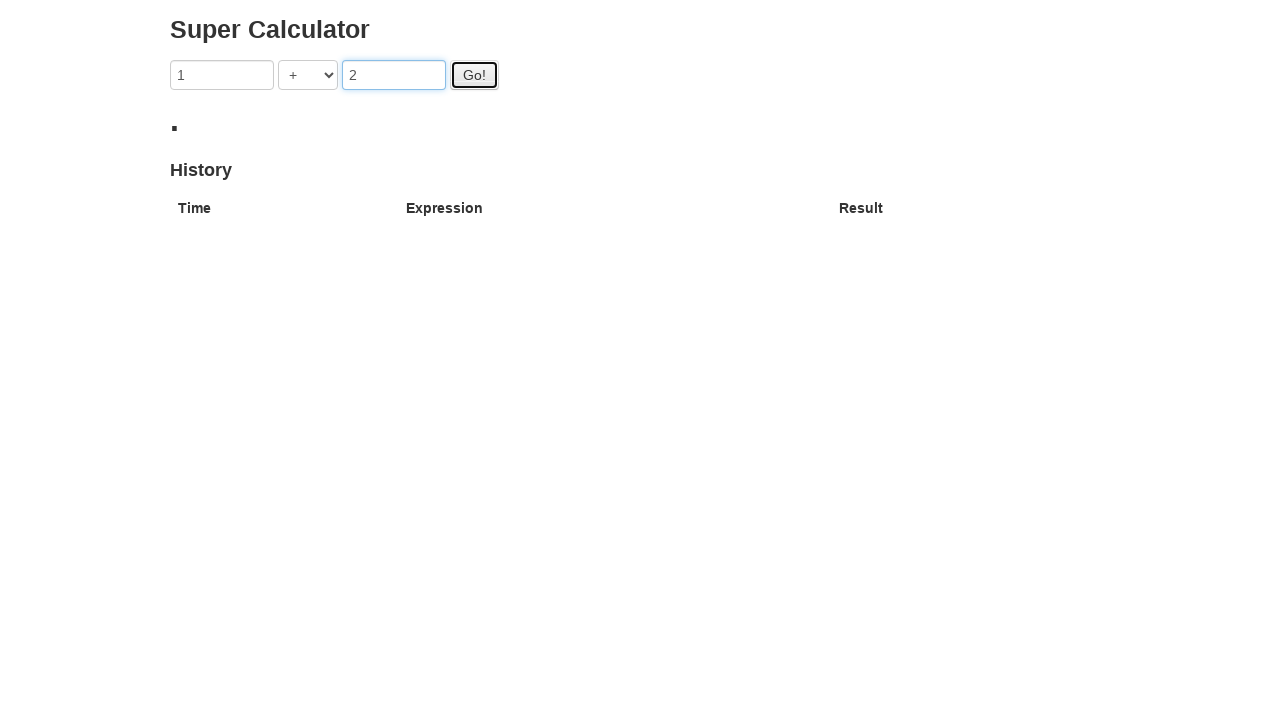

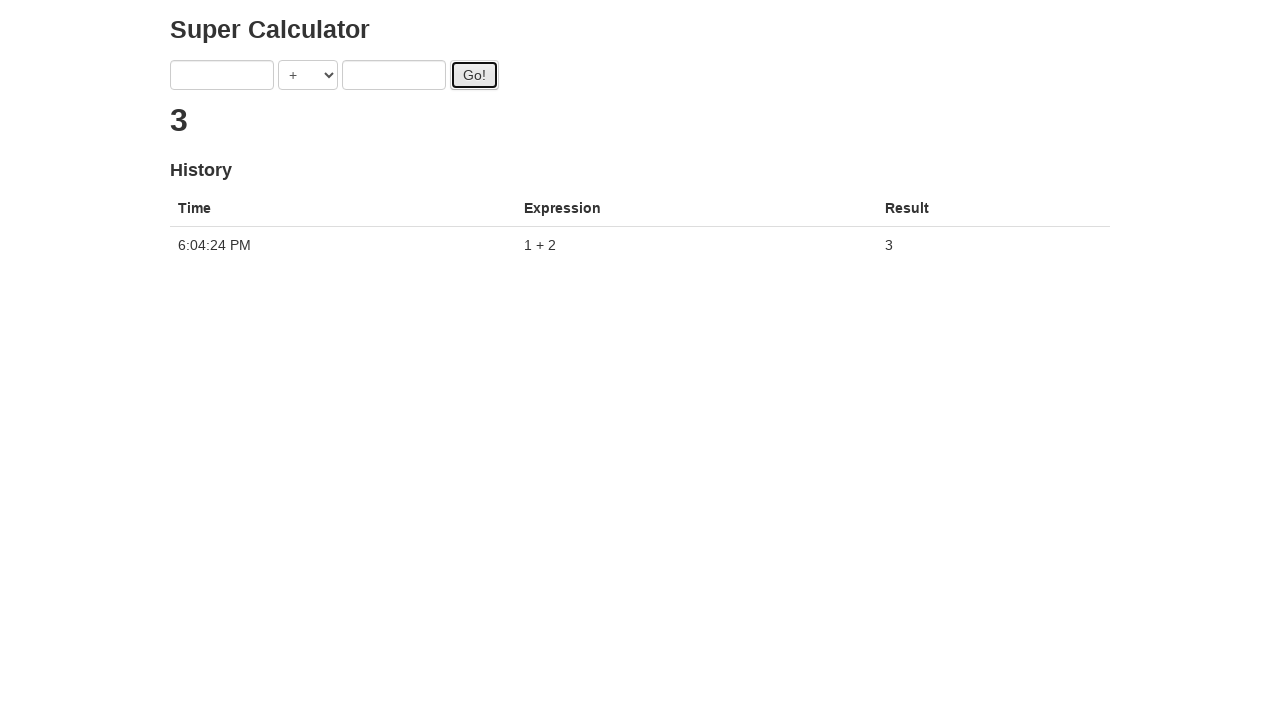